Tests adding specific products (Cucumber and Onion) to the shopping cart by iterating through the product list, clicking add buttons for matching items, then proceeding to checkout

Starting URL: https://rahulshettyacademy.com/seleniumPractise/

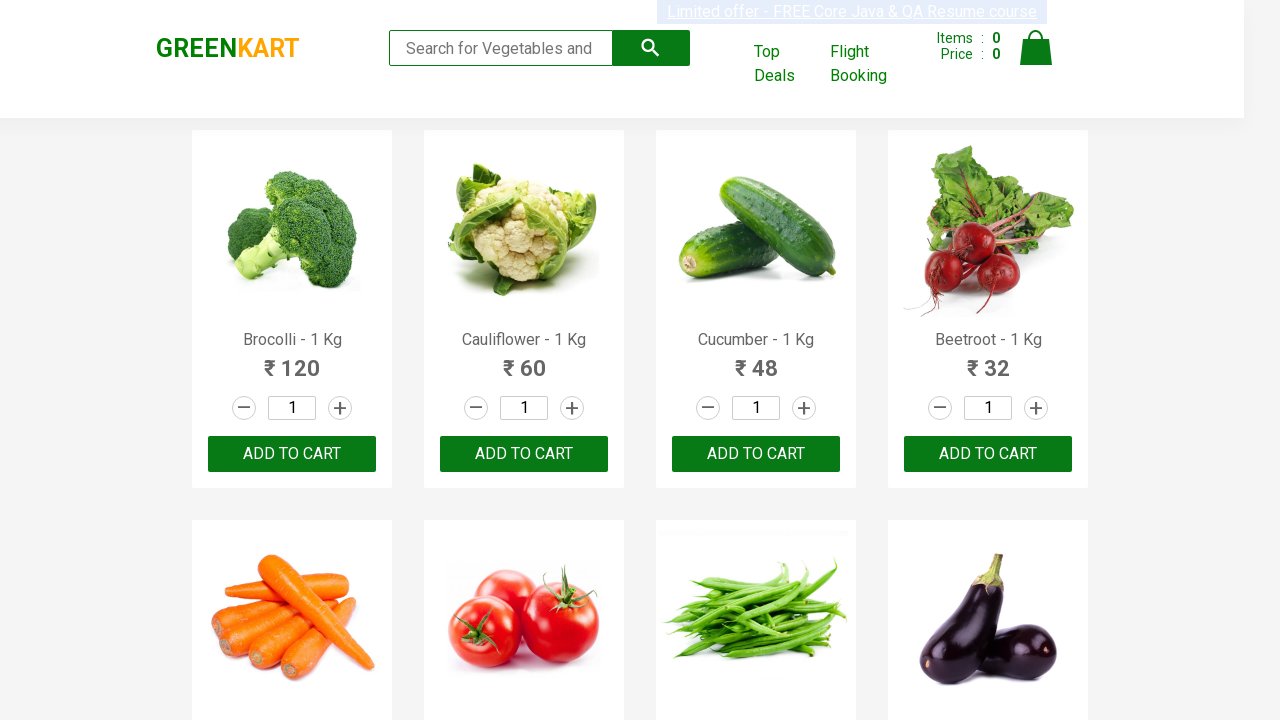

Waited for product names to load on the page
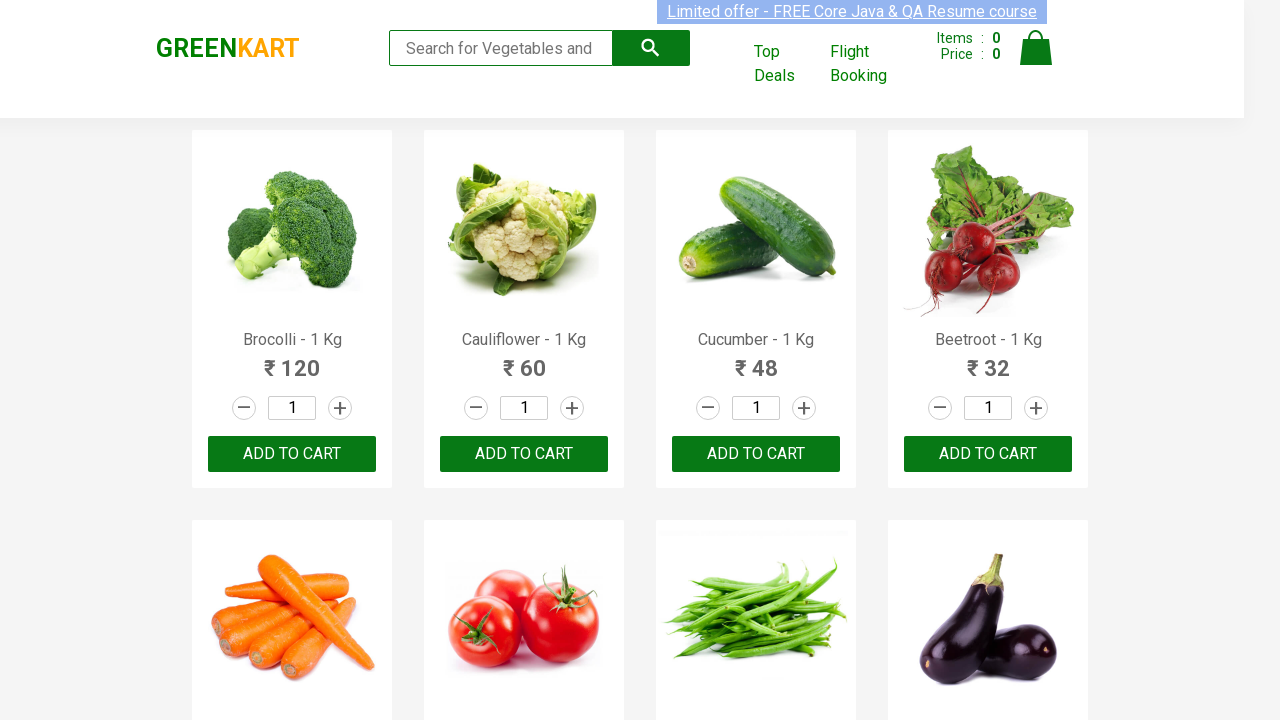

Retrieved all product name elements
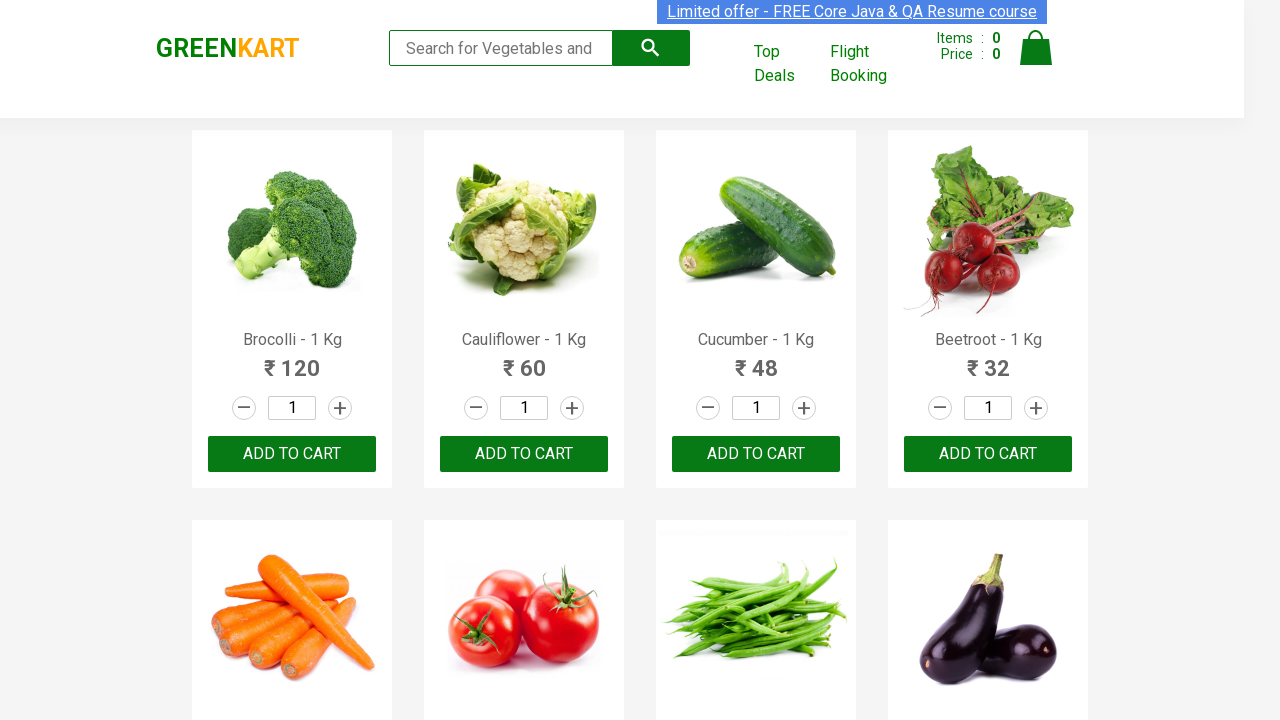

Retrieved all add to cart button elements
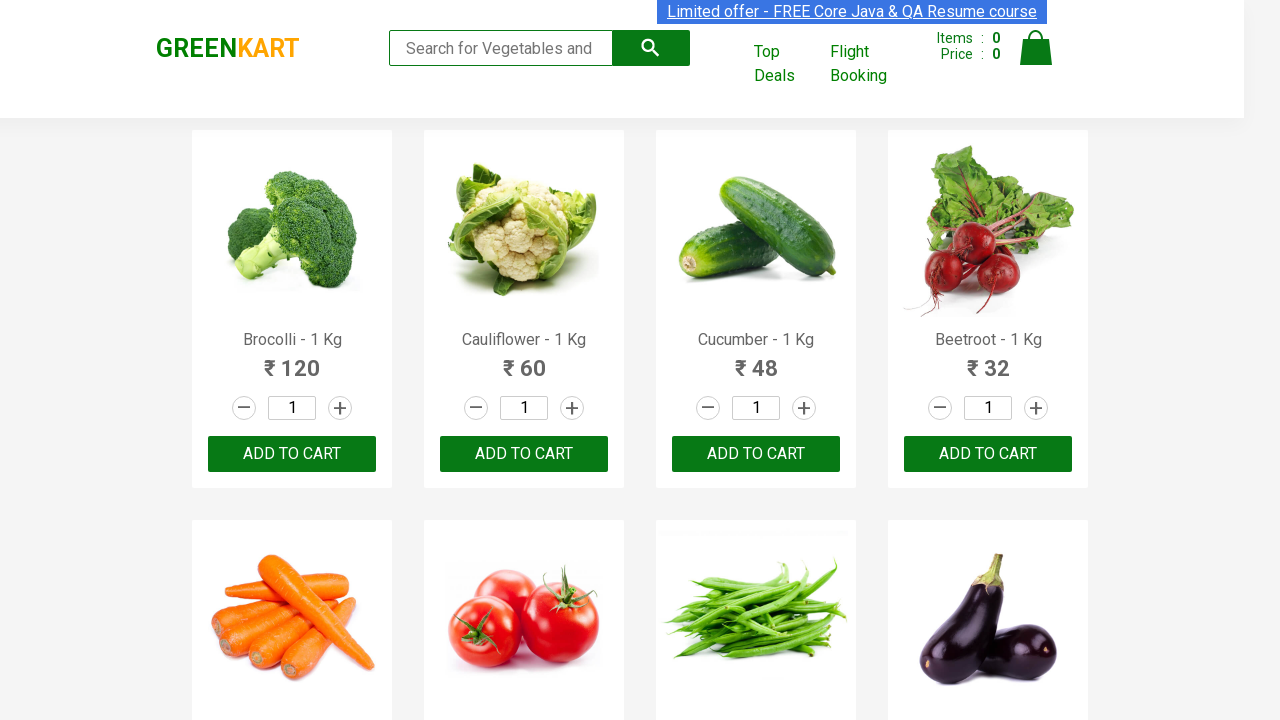

Clicked add to cart button for 'Cucumber' at (756, 454) on xpath=//div[@class='product-action']/button >> nth=2
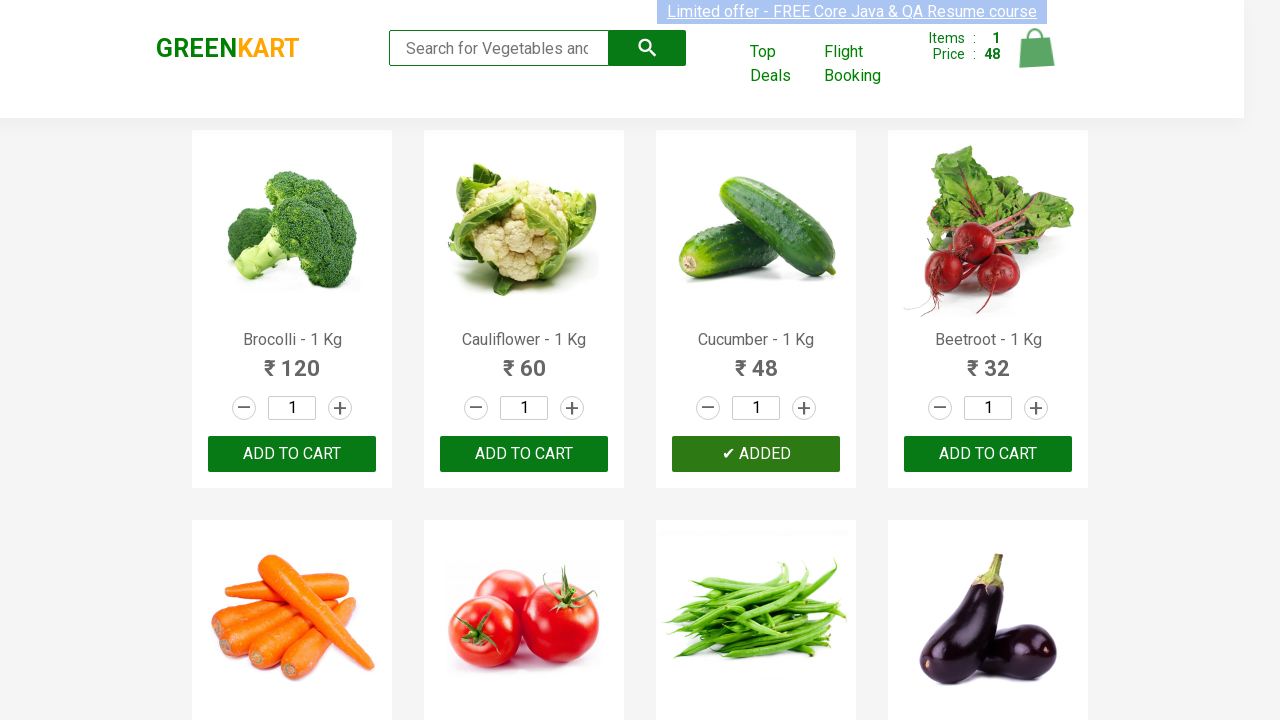

Waited 1 second for cart to update after adding 'Cucumber'
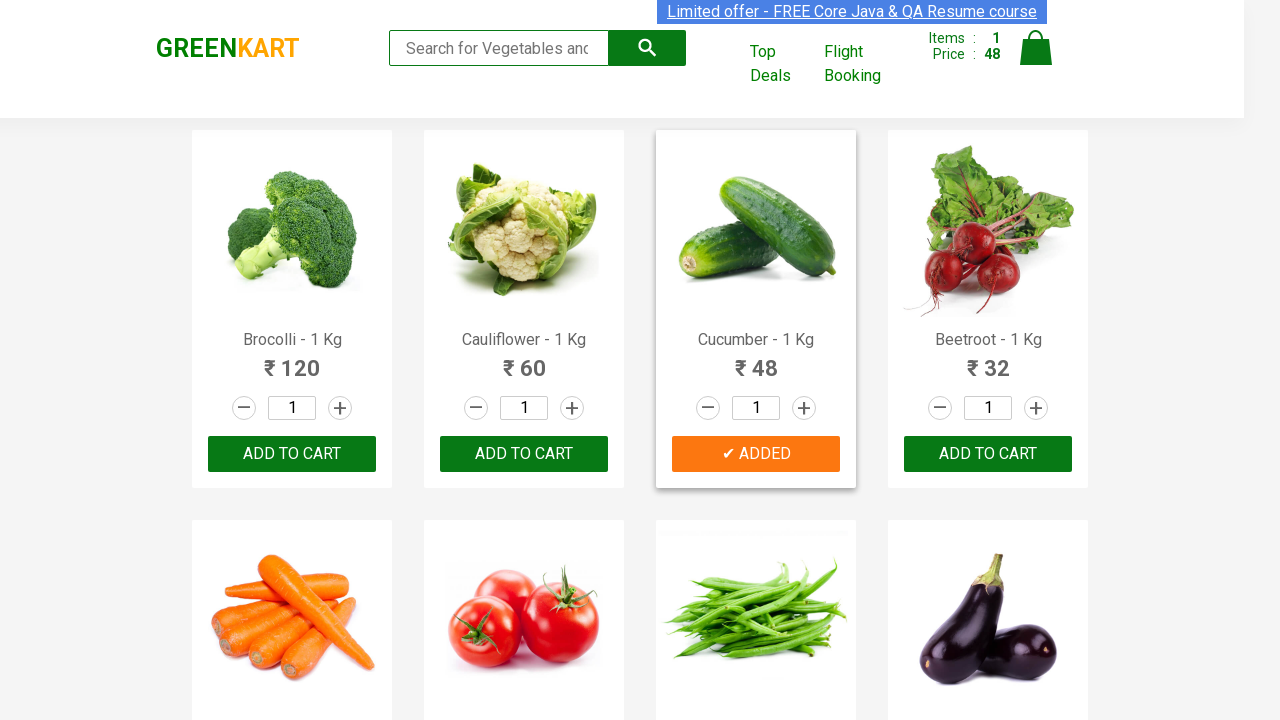

Clicked on cart icon to view cart at (1036, 48) on xpath=//a[@class='cart-icon']/img
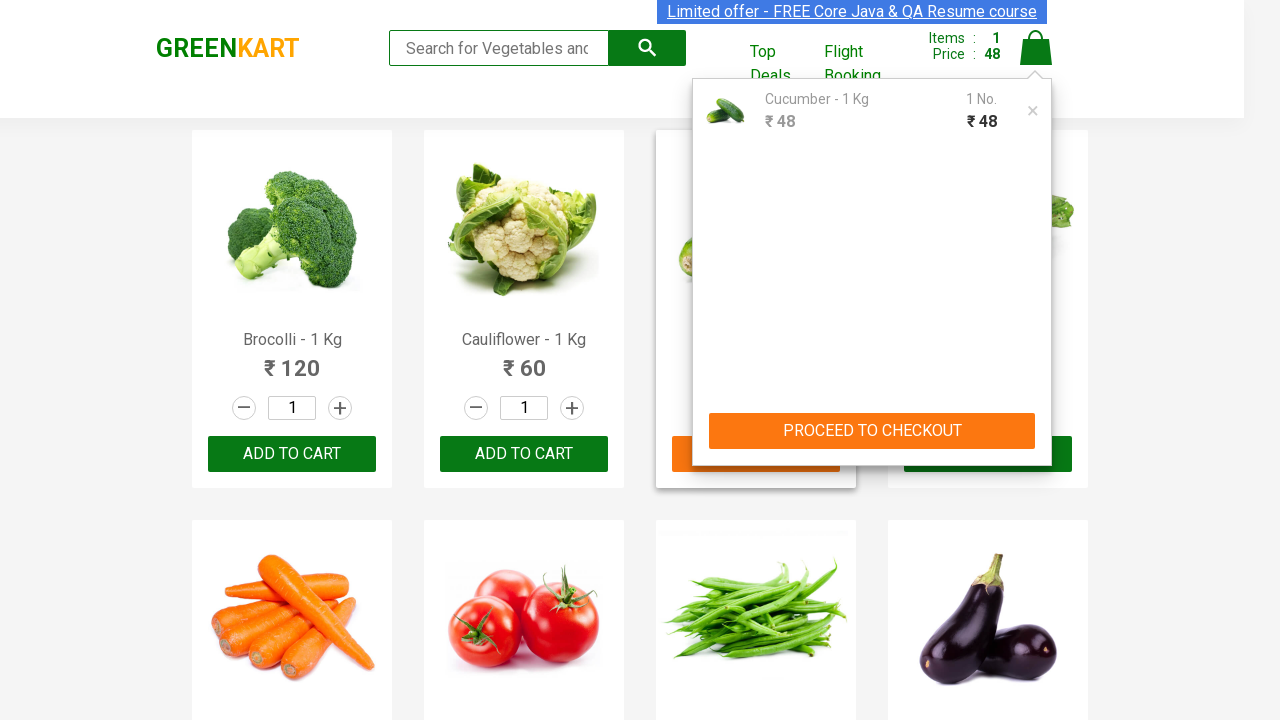

Clicked proceed to checkout button at (872, 431) on xpath=//div[@class='cart-preview active']/div/button
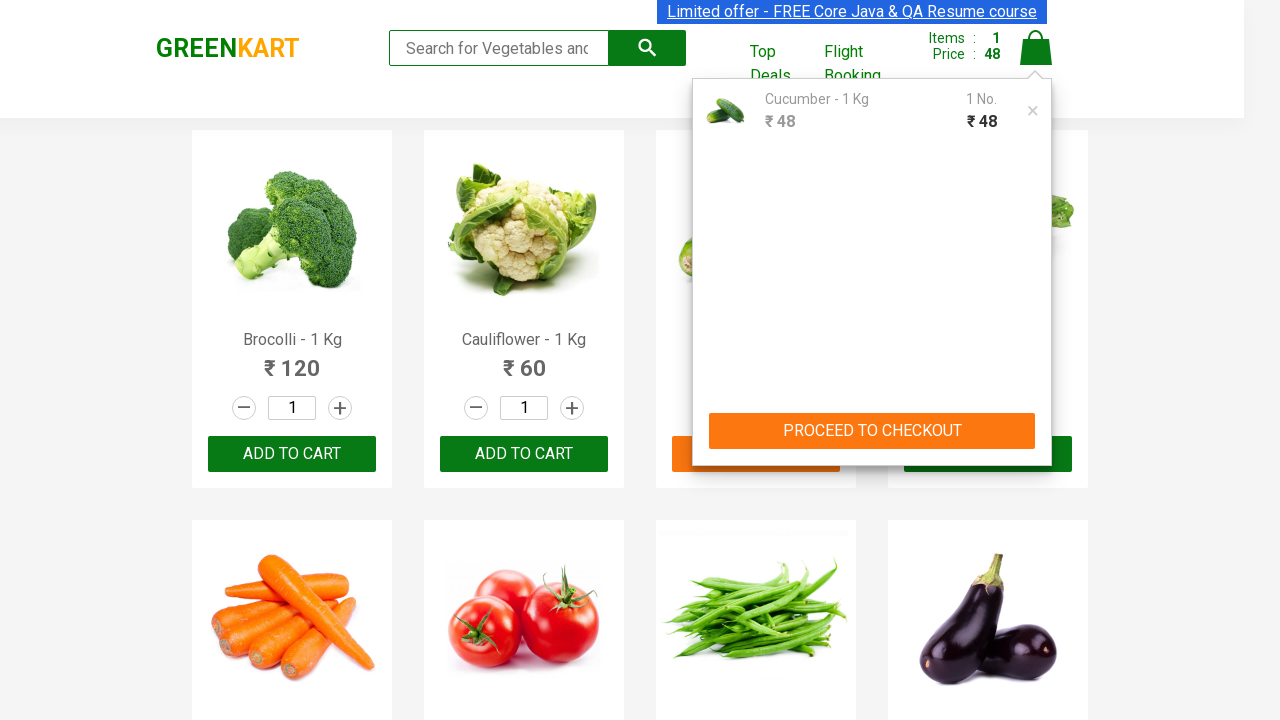

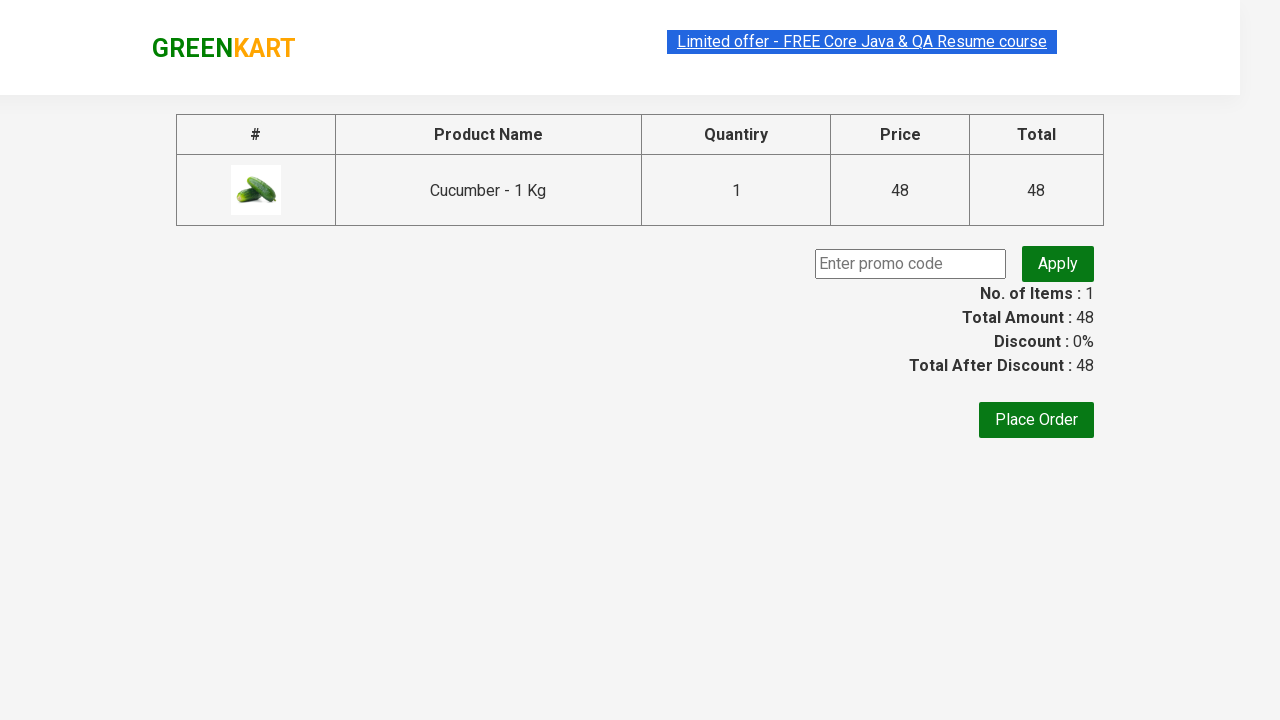